Tests that the browser back button respects filter navigation history

Starting URL: https://demo.playwright.dev/todomvc

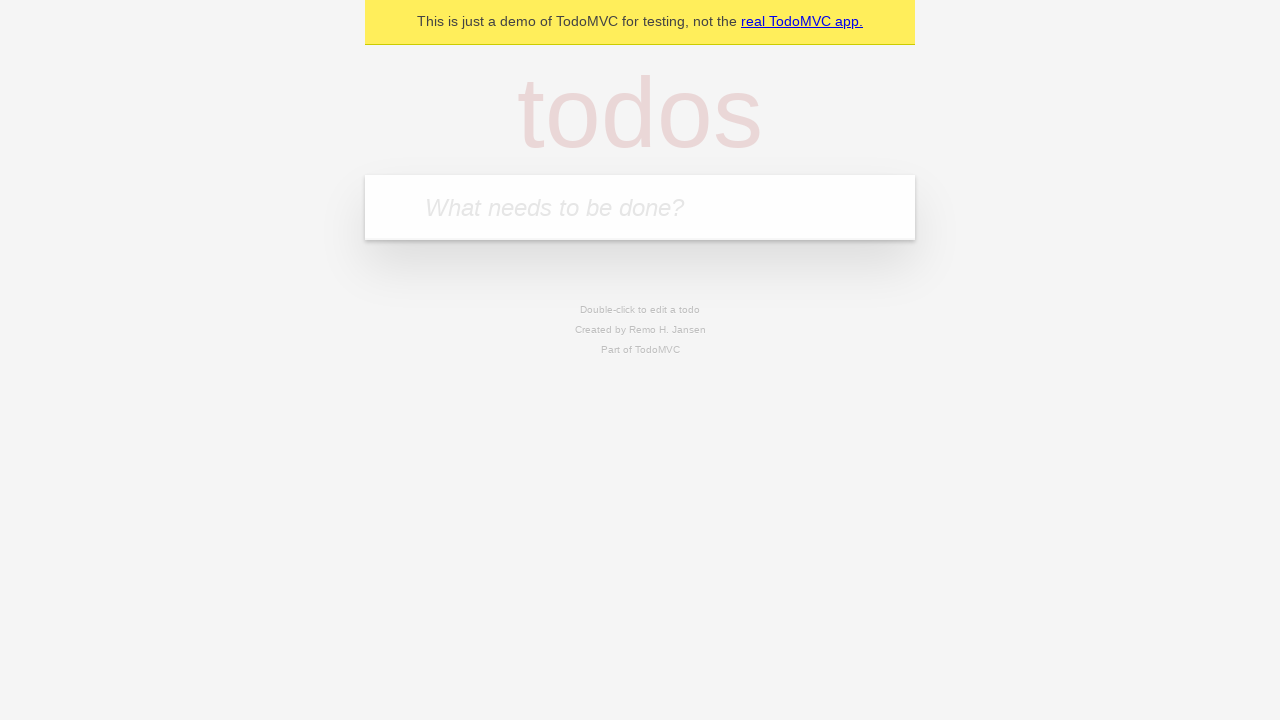

Filled todo input with 'buy some cheese' on internal:attr=[placeholder="What needs to be done?"i]
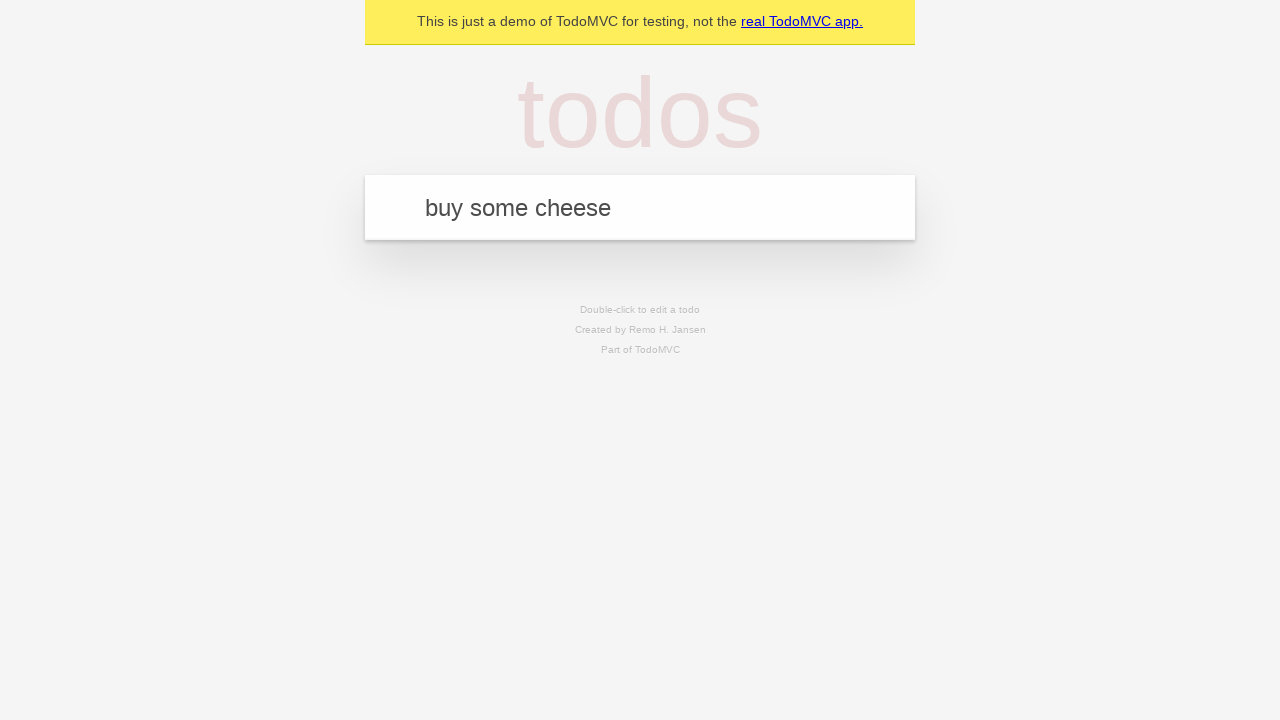

Pressed Enter to add first todo on internal:attr=[placeholder="What needs to be done?"i]
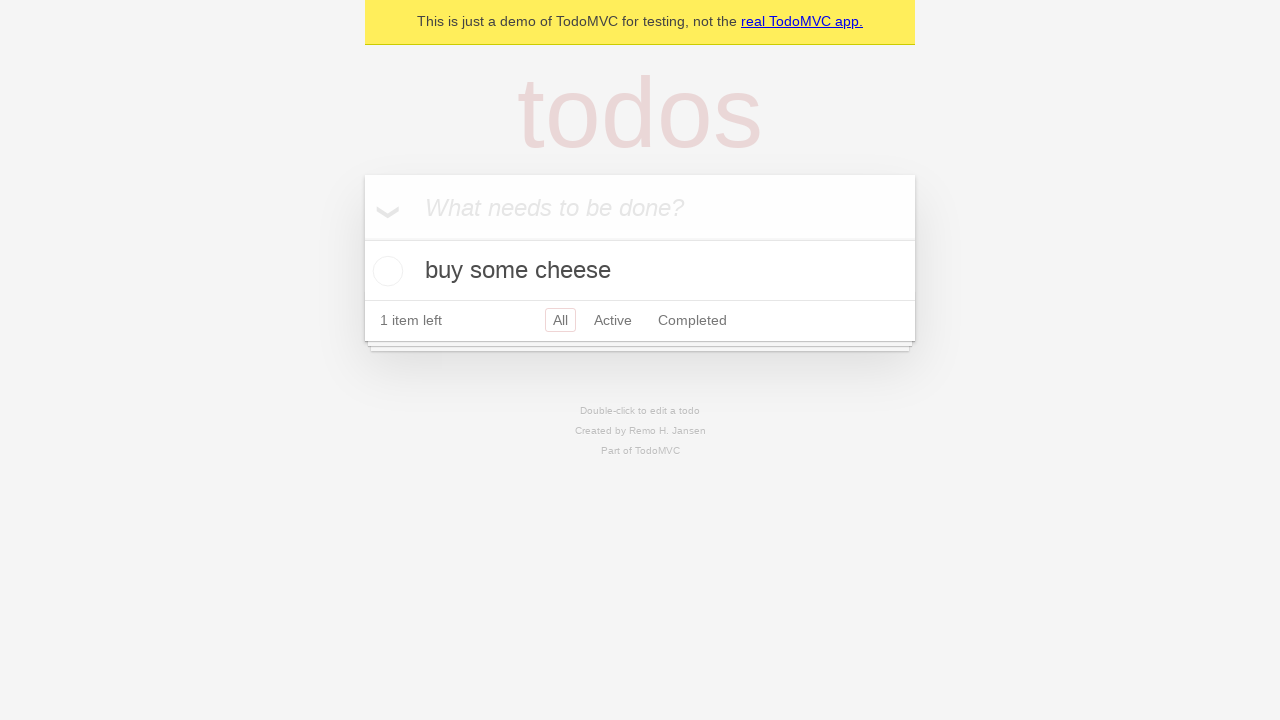

Filled todo input with 'feed the cat' on internal:attr=[placeholder="What needs to be done?"i]
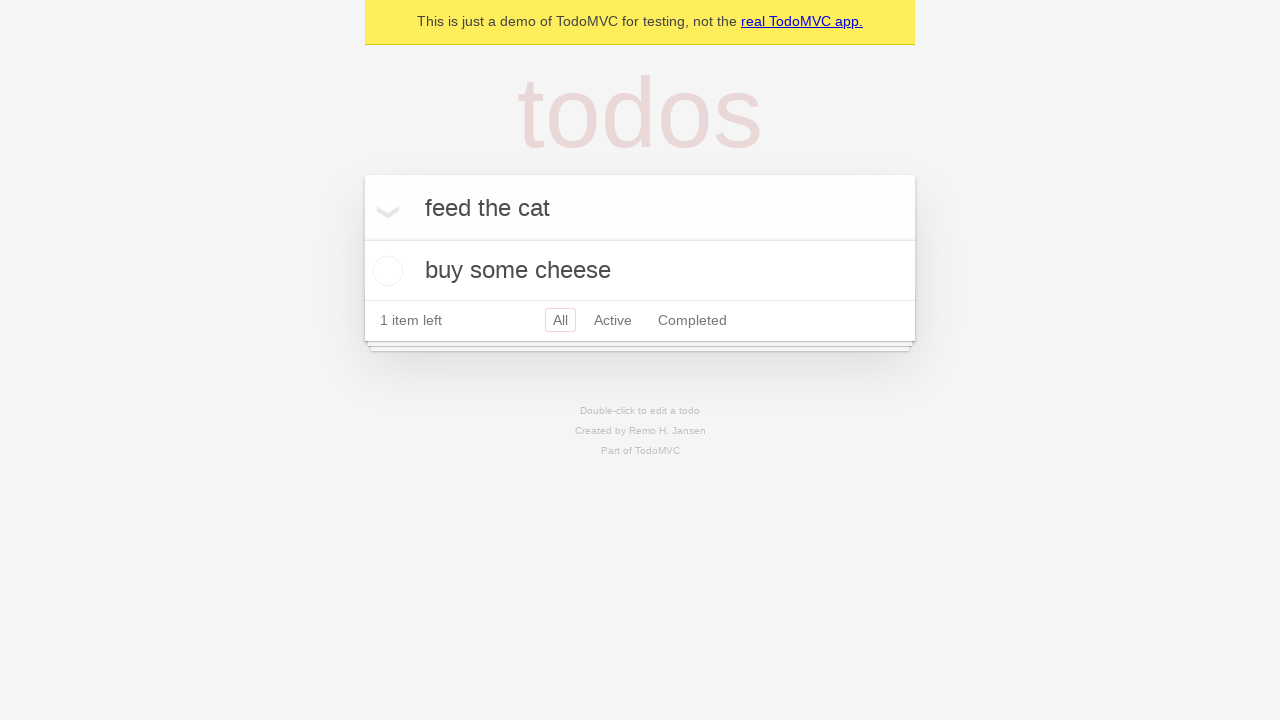

Pressed Enter to add second todo on internal:attr=[placeholder="What needs to be done?"i]
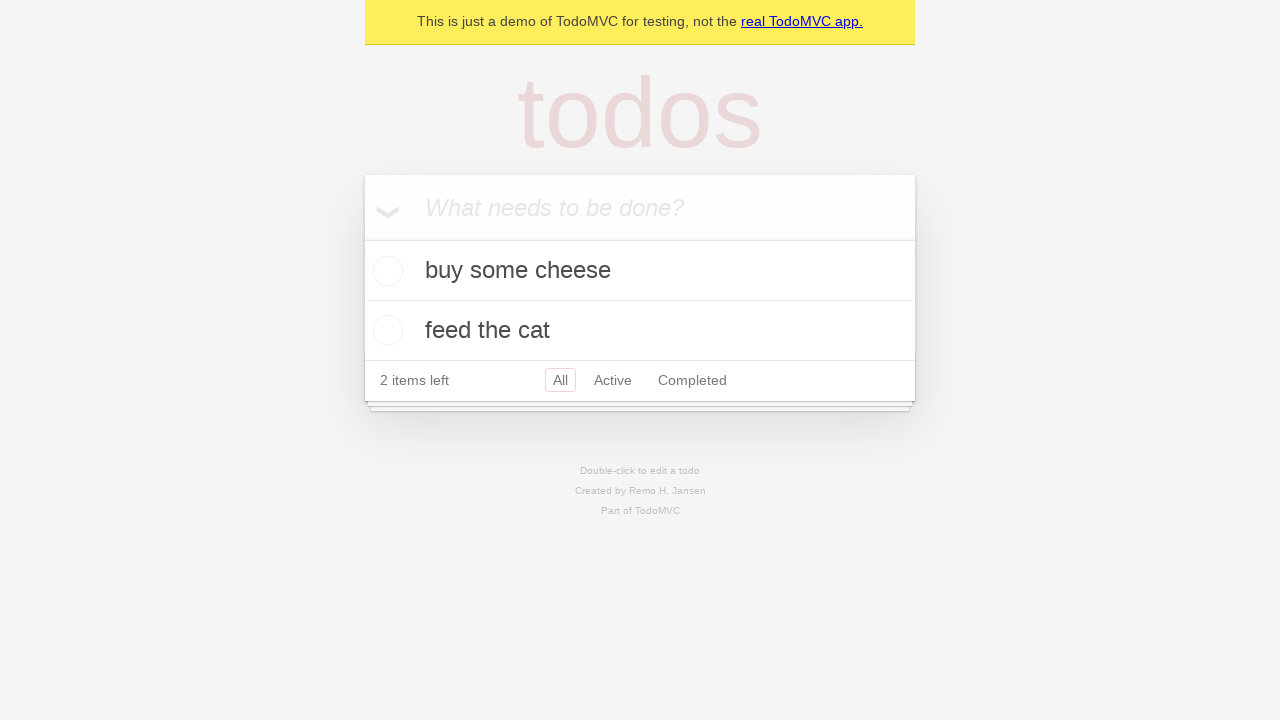

Filled todo input with 'book a doctors appointment' on internal:attr=[placeholder="What needs to be done?"i]
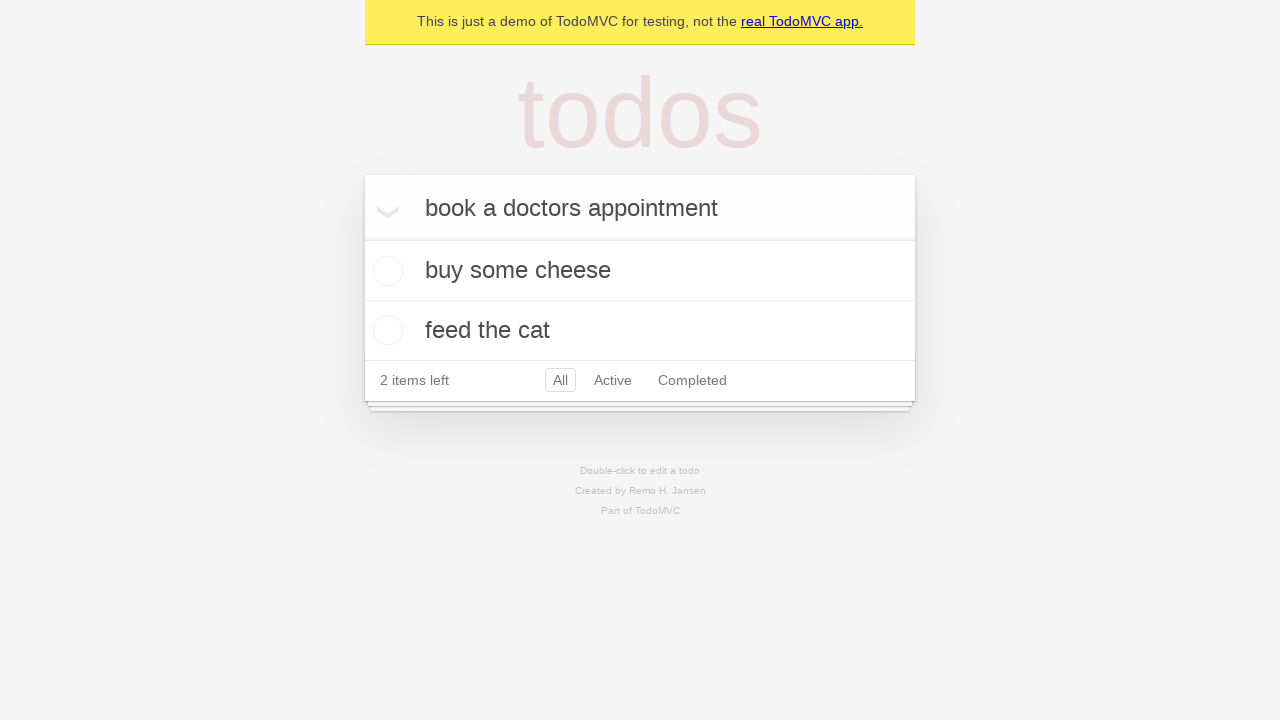

Pressed Enter to add third todo on internal:attr=[placeholder="What needs to be done?"i]
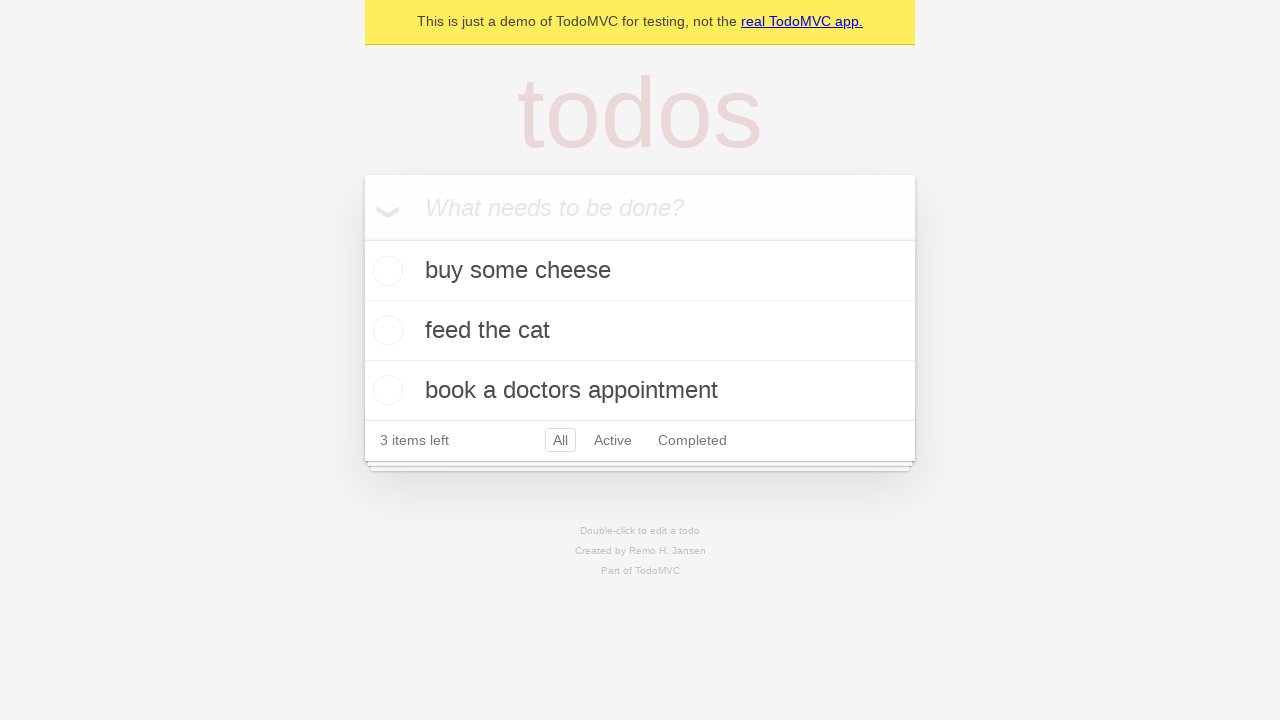

Checked the second todo item to mark it complete at (385, 330) on internal:testid=[data-testid="todo-item"s] >> nth=1 >> internal:role=checkbox
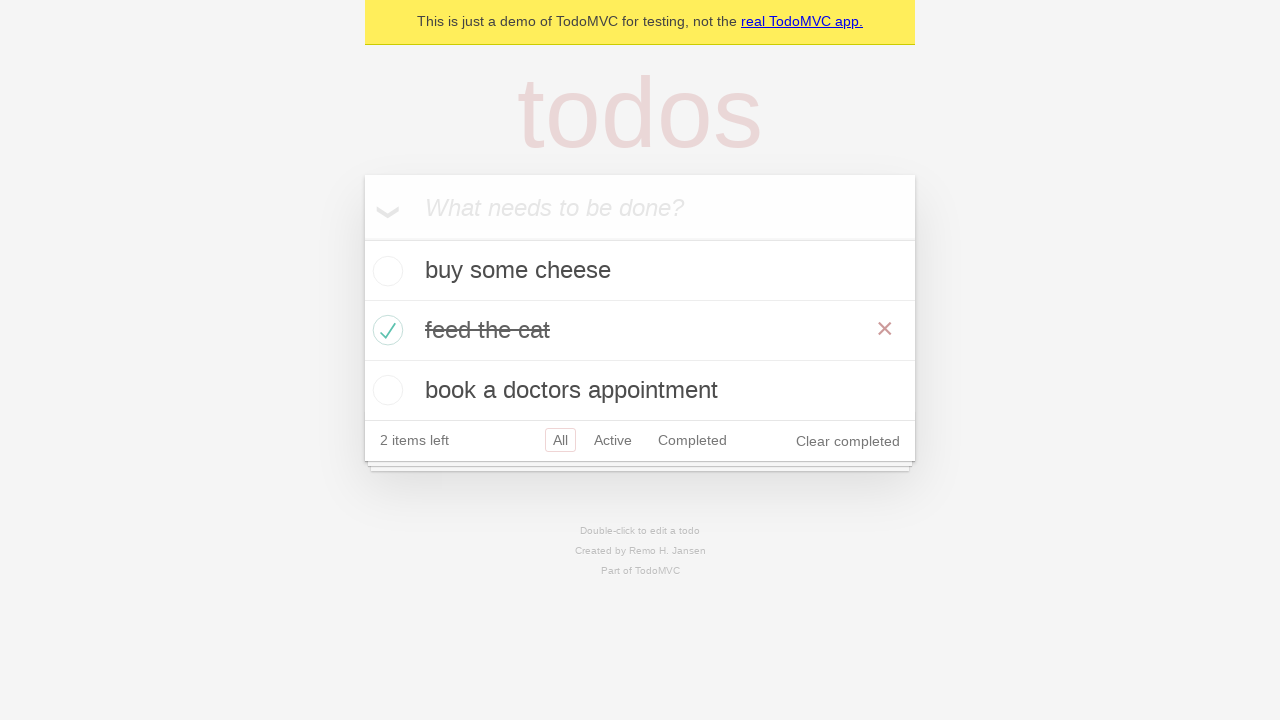

Clicked 'All' filter link at (560, 440) on internal:role=link[name="All"i]
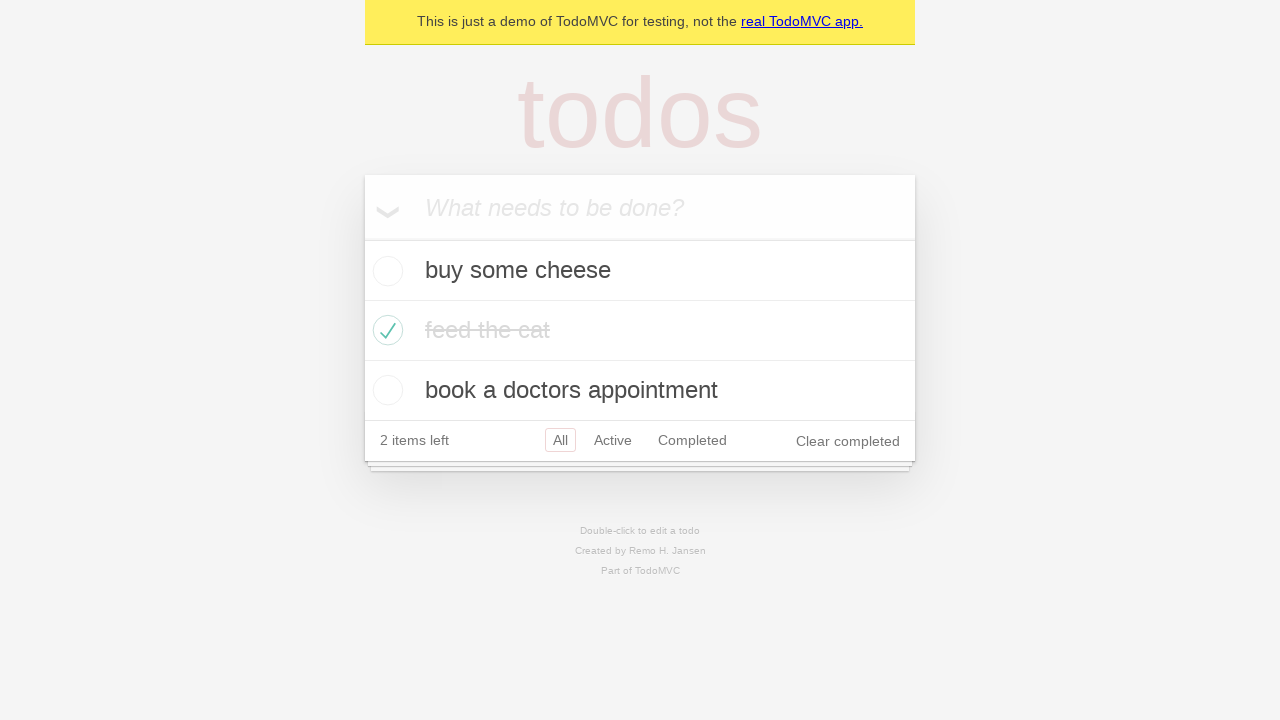

Clicked 'Active' filter link at (613, 440) on internal:role=link[name="Active"i]
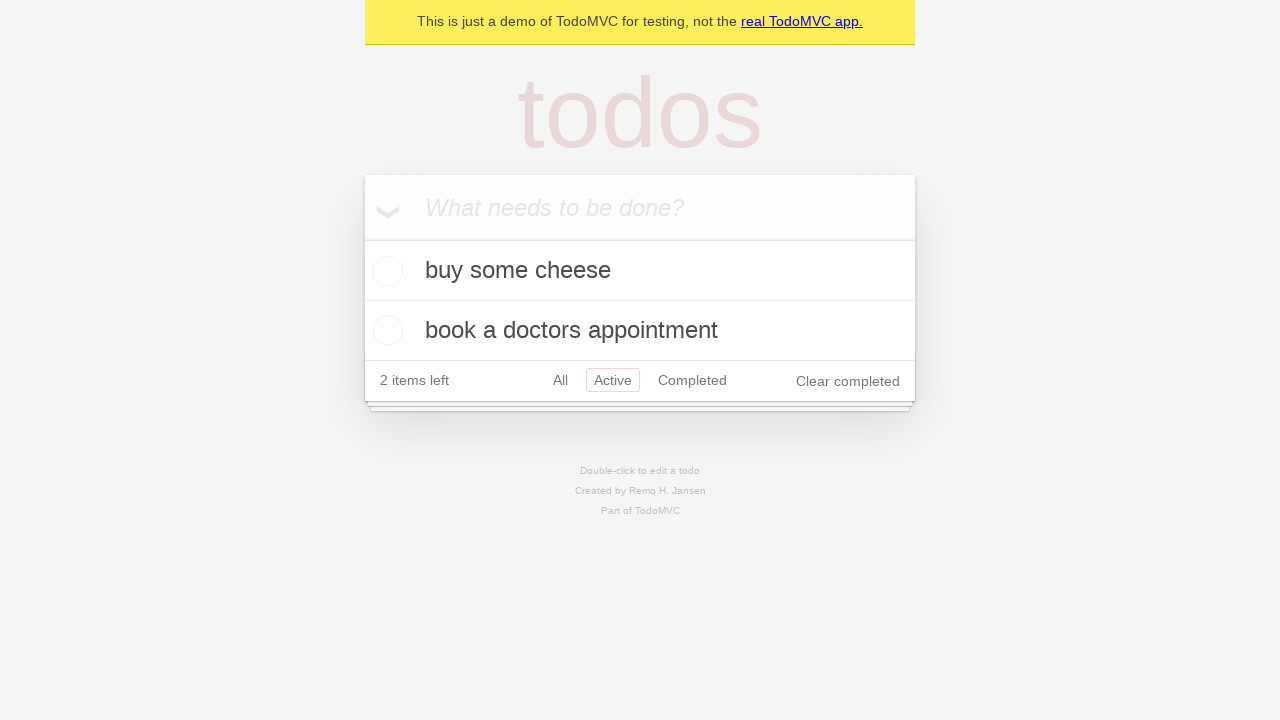

Clicked 'Completed' filter link at (692, 380) on internal:role=link[name="Completed"i]
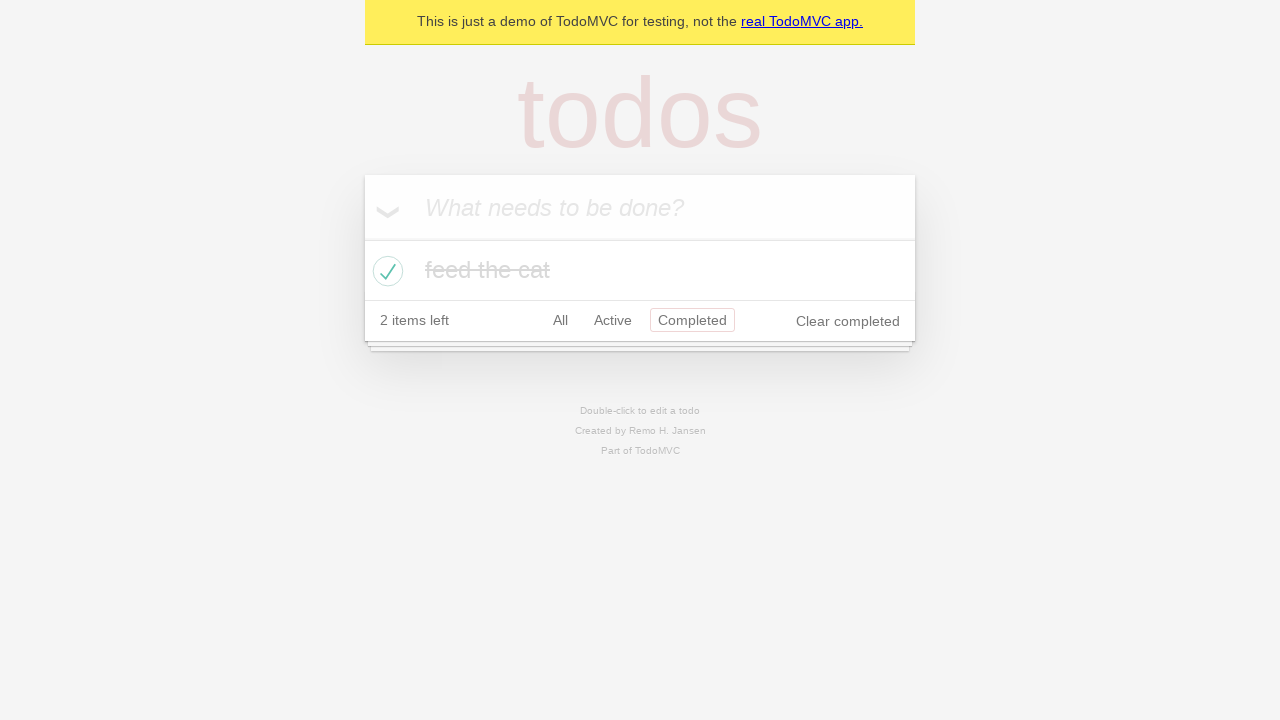

Used browser back button to navigate from Completed filter
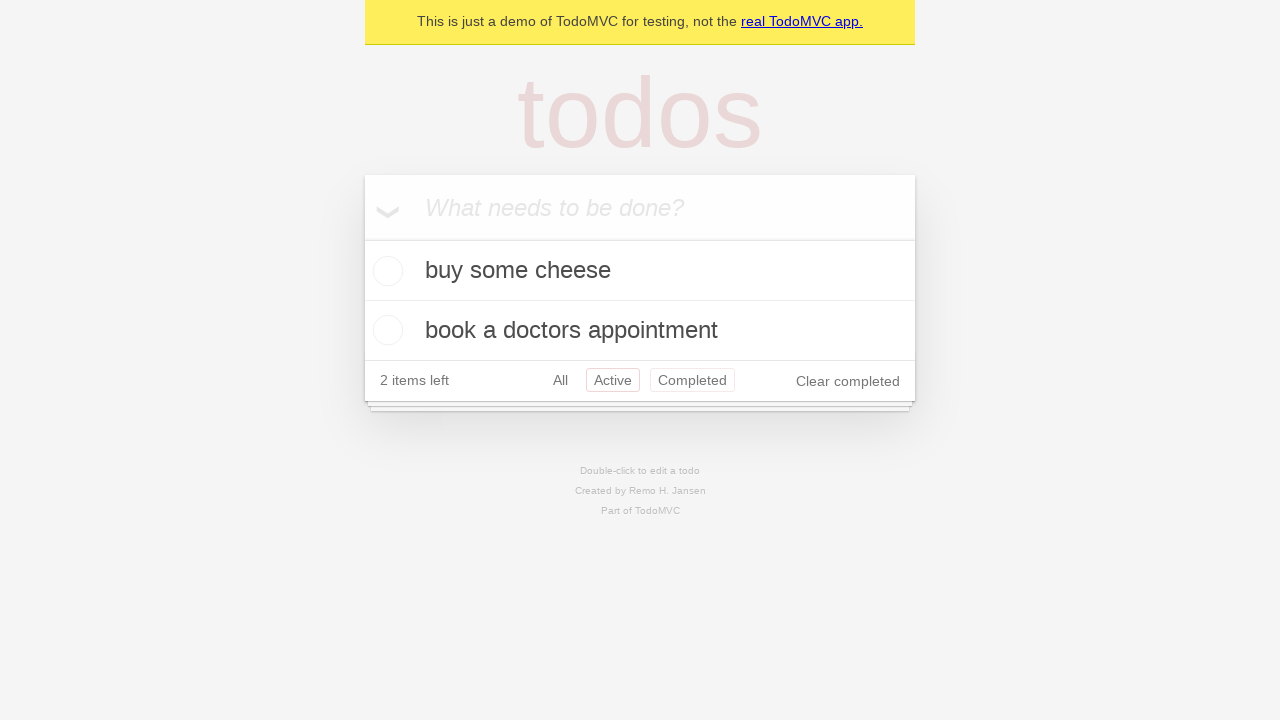

Used browser back button again to verify filter navigation history
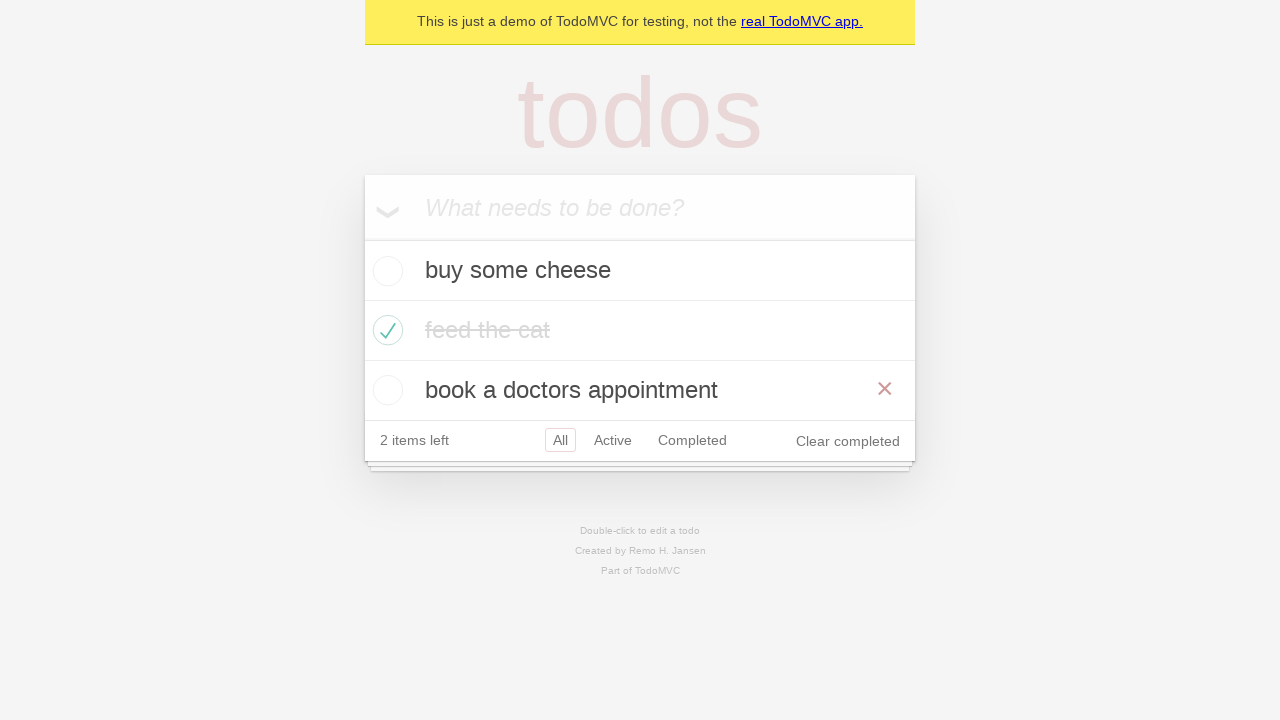

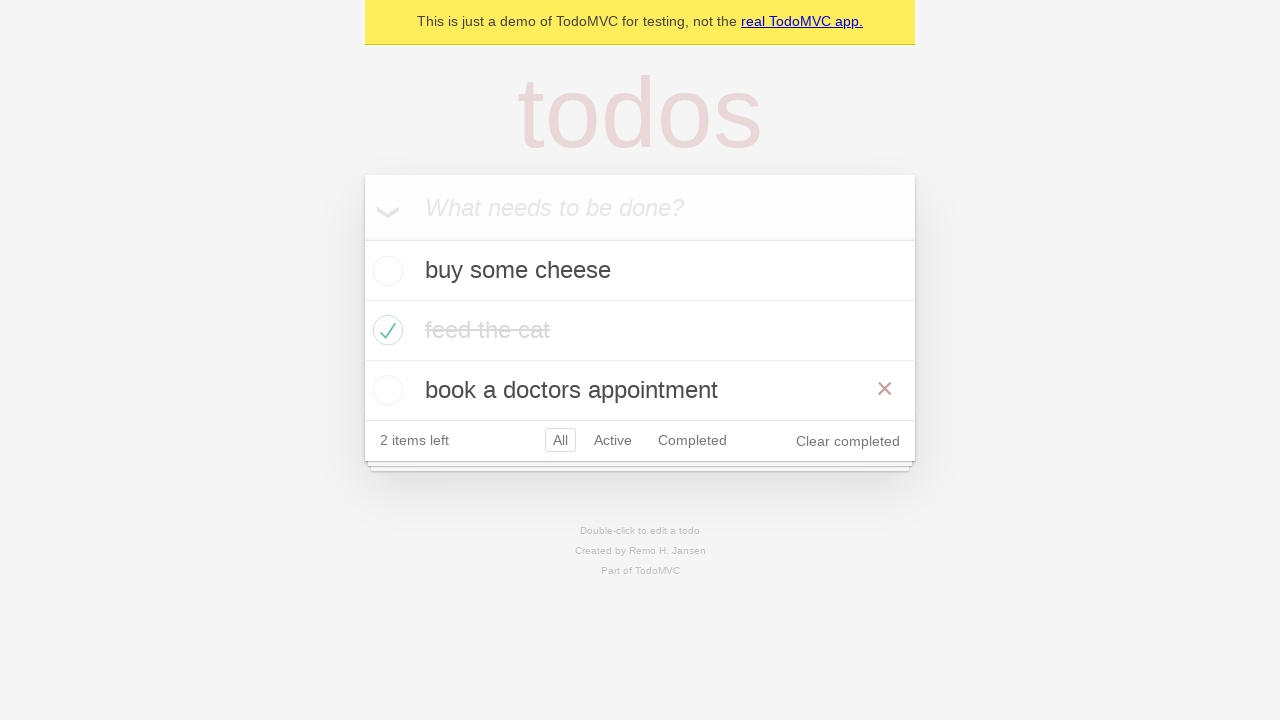